Tests basic browser navigation functionality by visiting Tesla's website, then navigating back, forward, and refreshing the page.

Starting URL: https://www.tesla.com

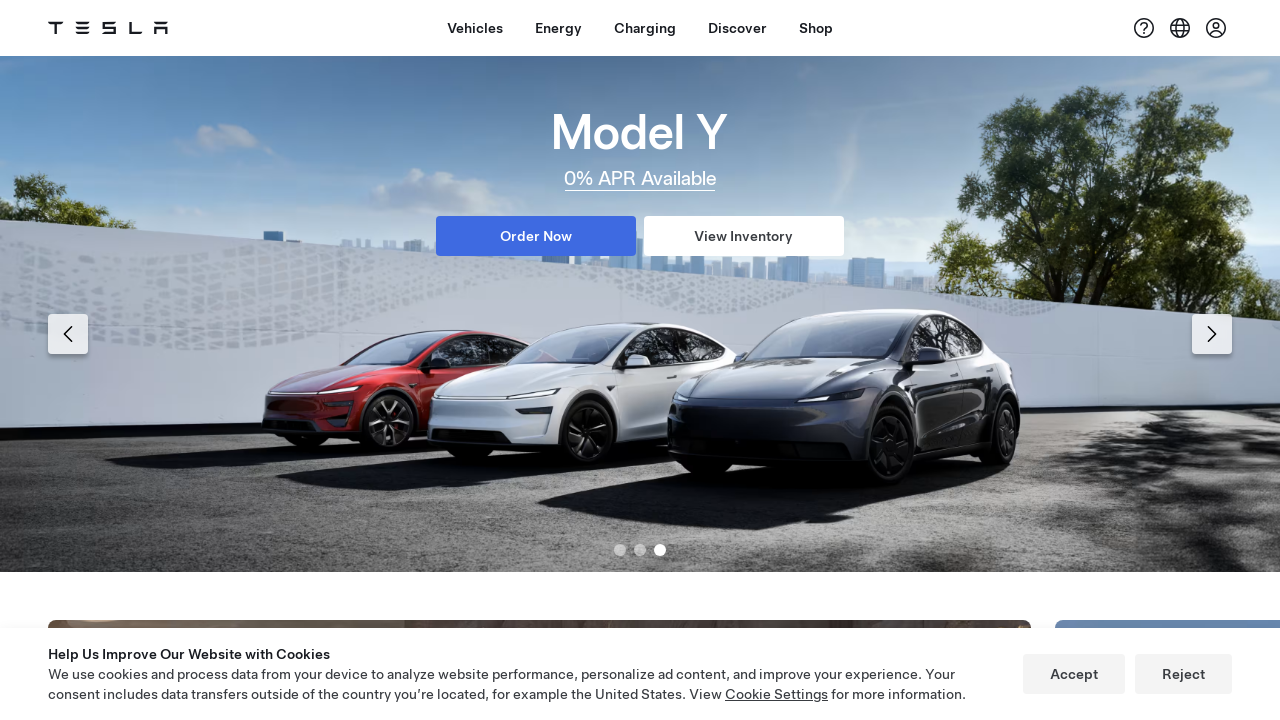

Navigated back from Tesla website
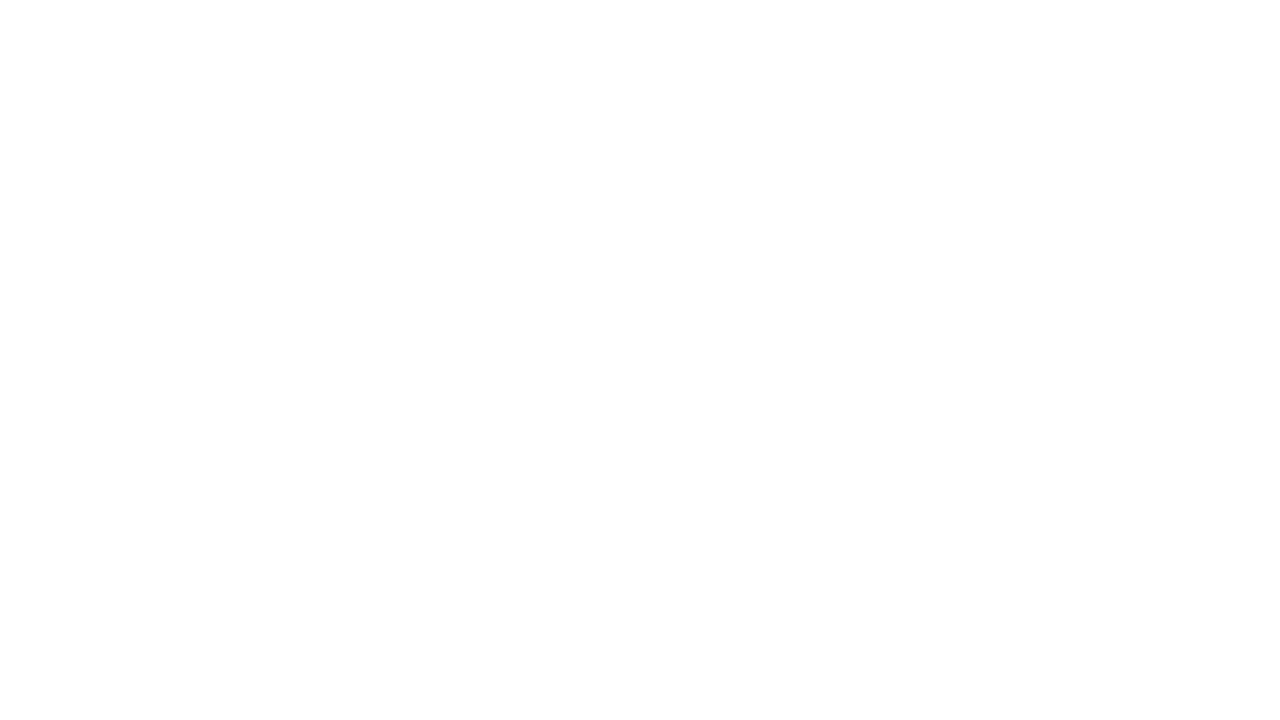

Previous page loaded (domcontentloaded)
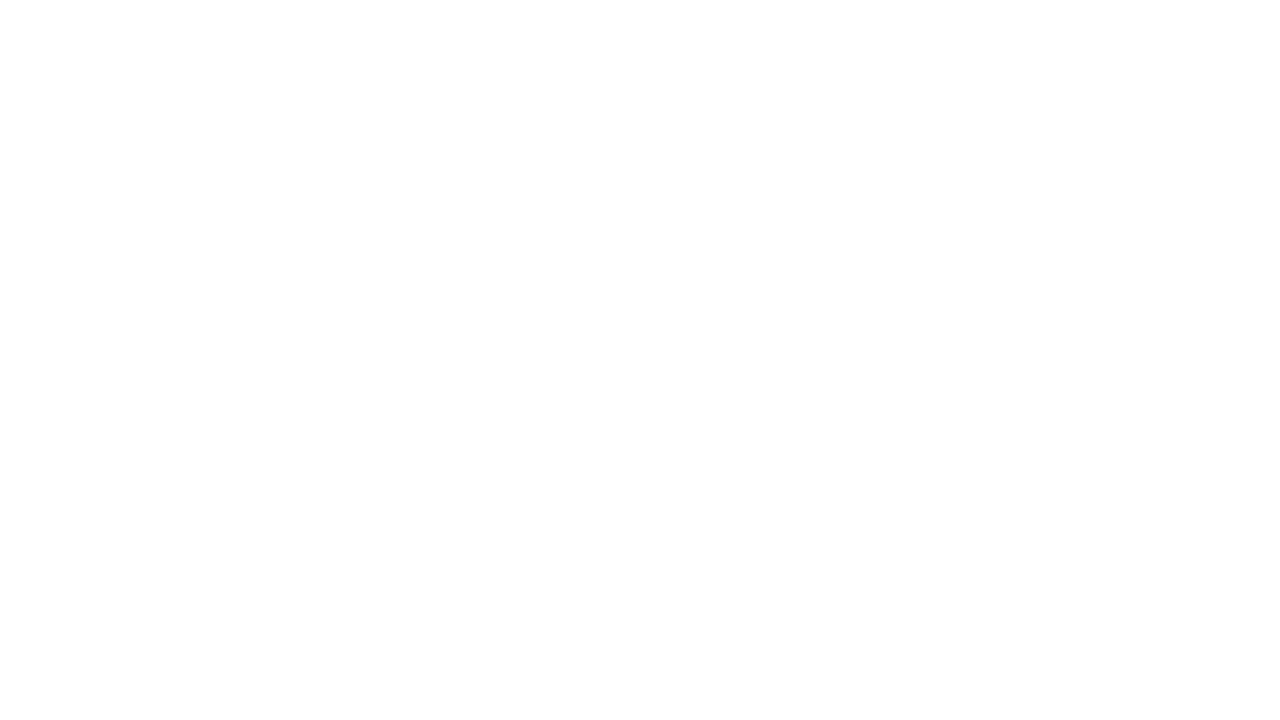

Navigated forward back to Tesla website
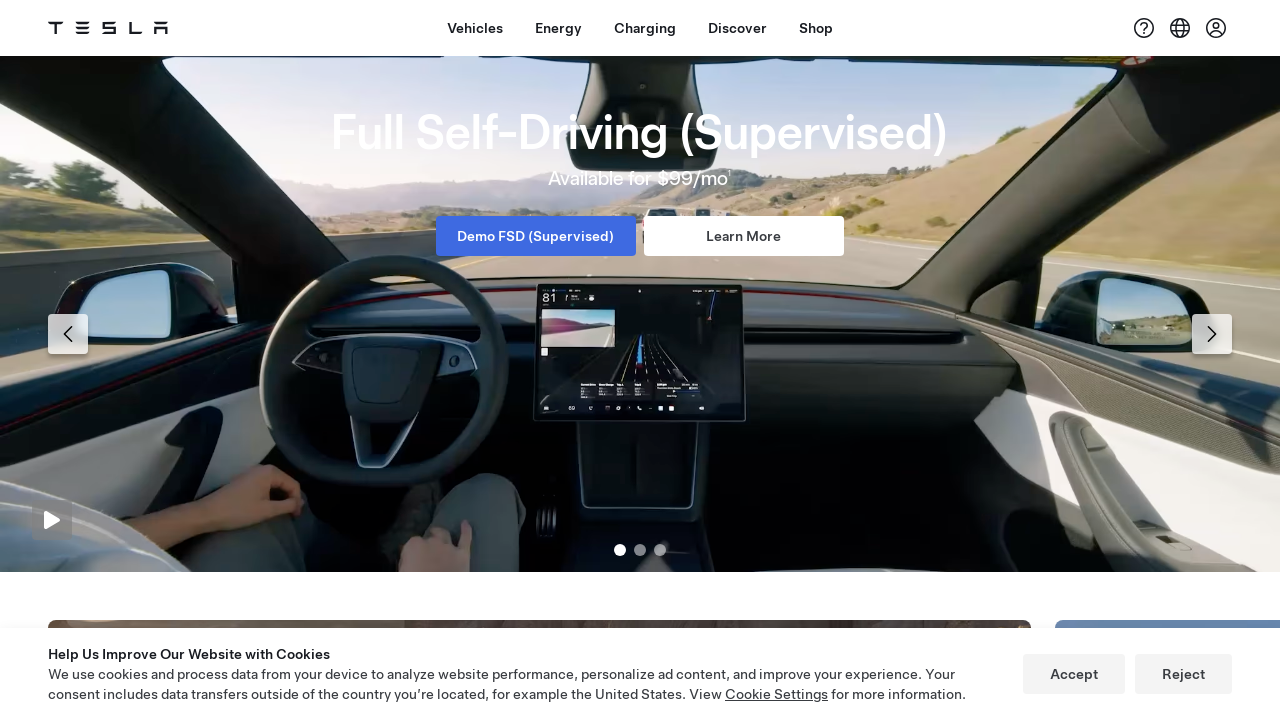

Tesla website reloaded (domcontentloaded)
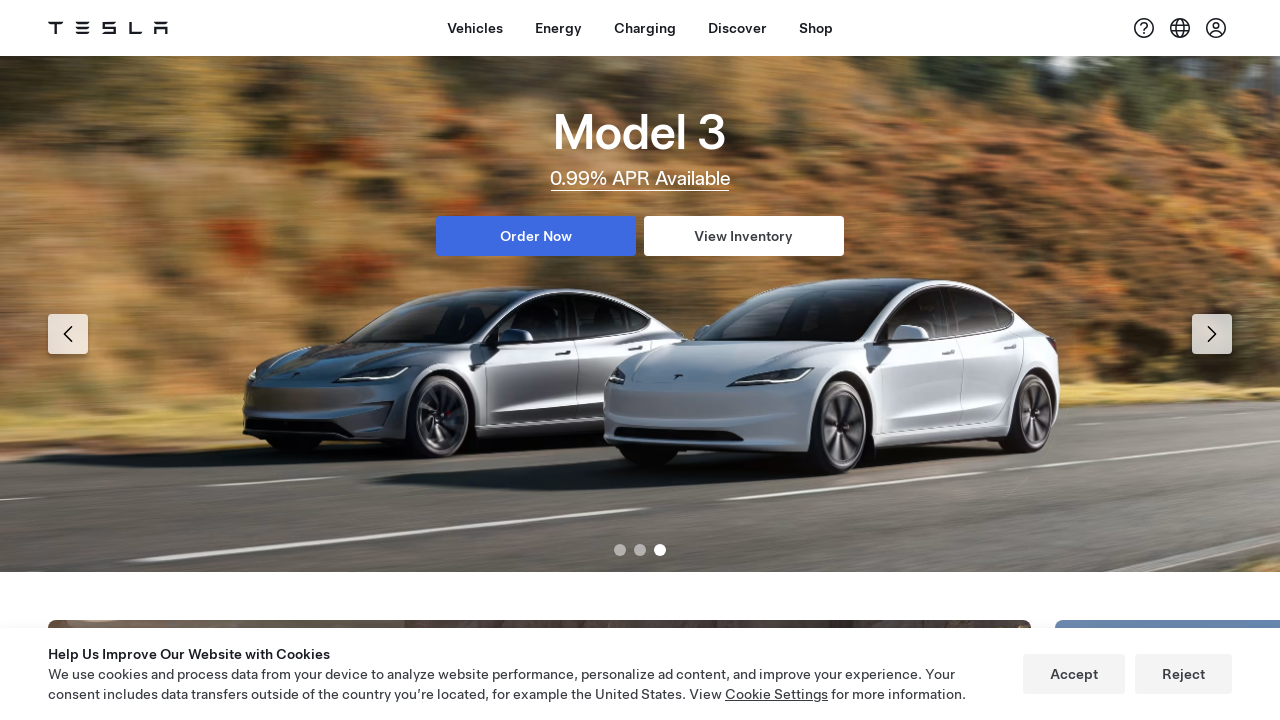

Refreshed the Tesla website
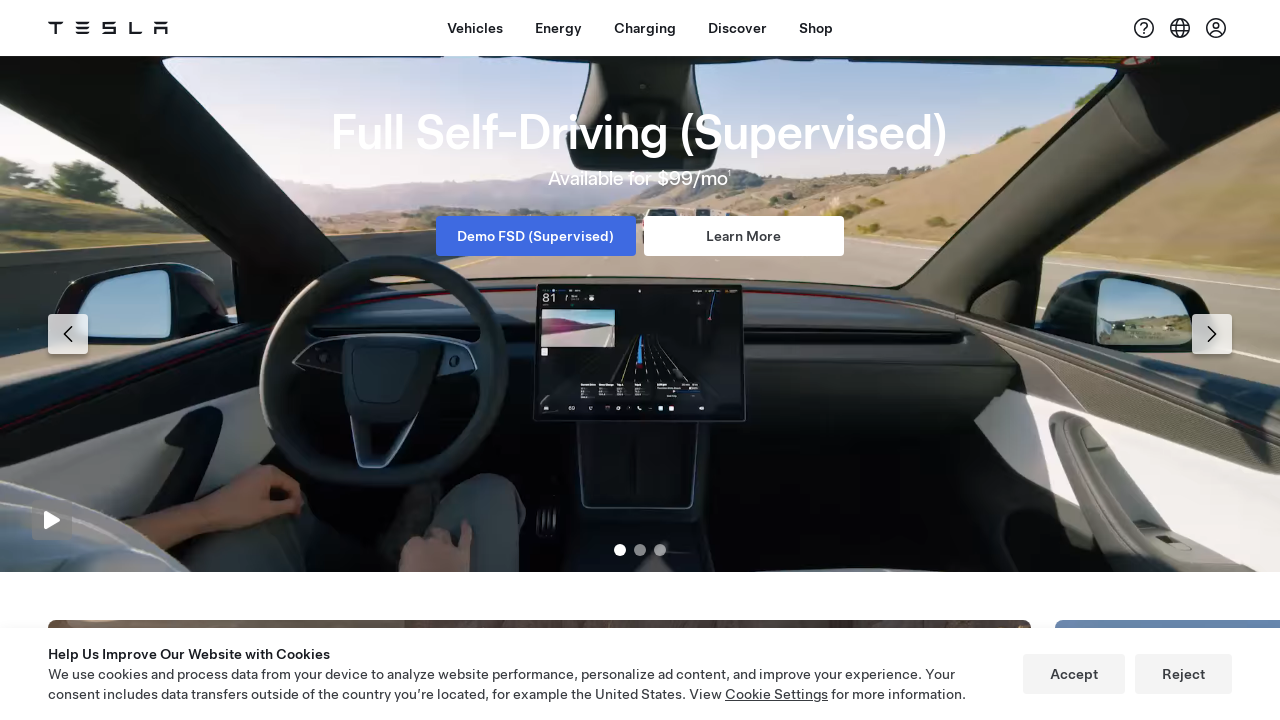

Tesla website fully loaded after refresh (domcontentloaded)
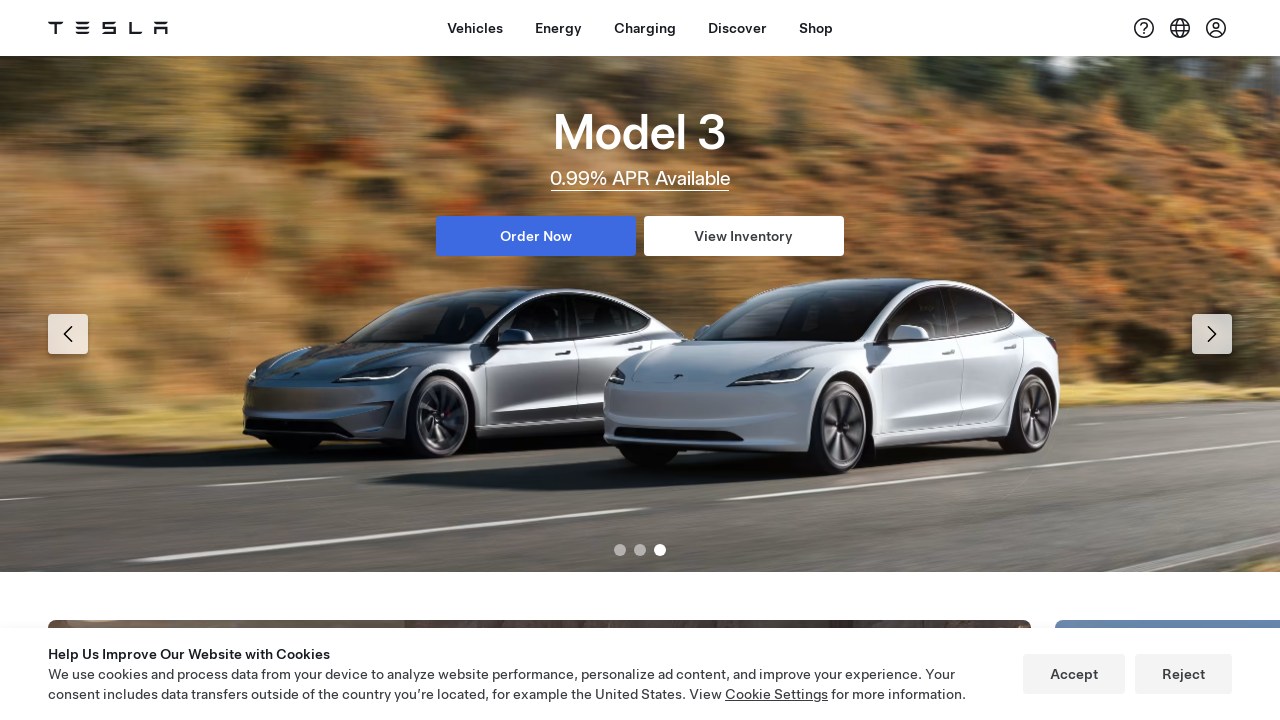

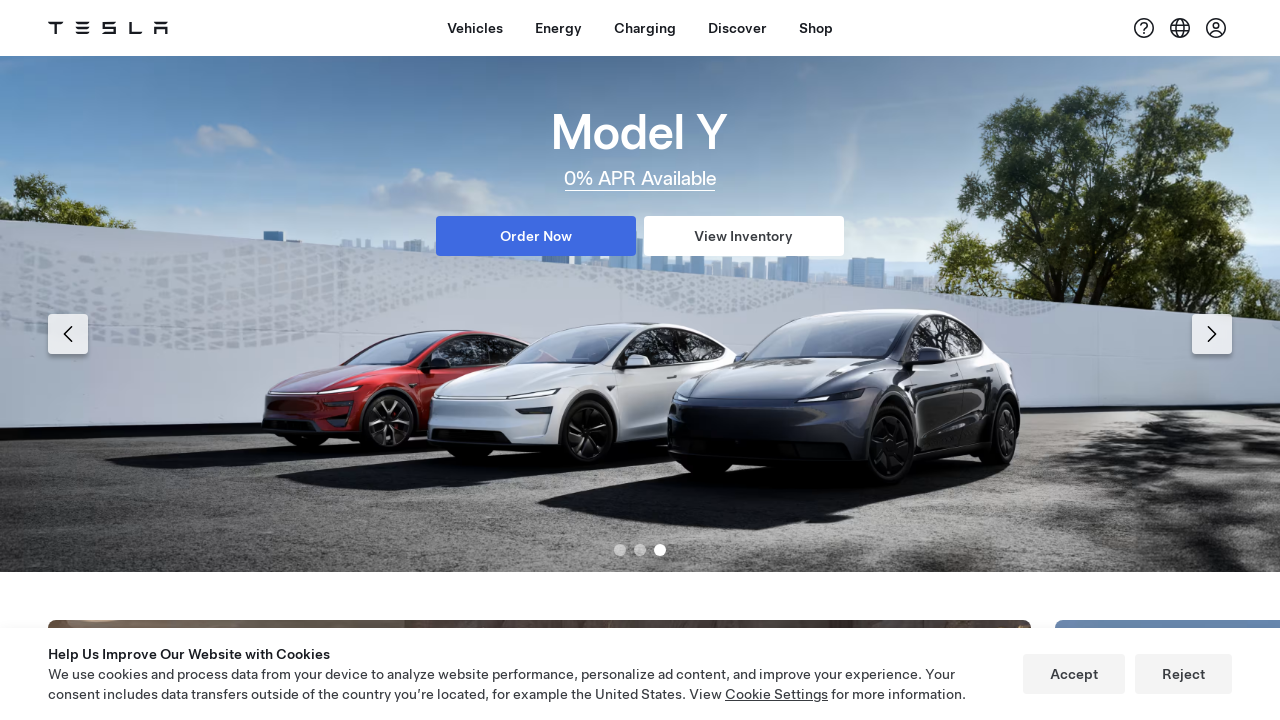